Tests window switching functionality by opening a new window and switching to it

Starting URL: https://rahulshettyacademy.com/AutomationPractice/

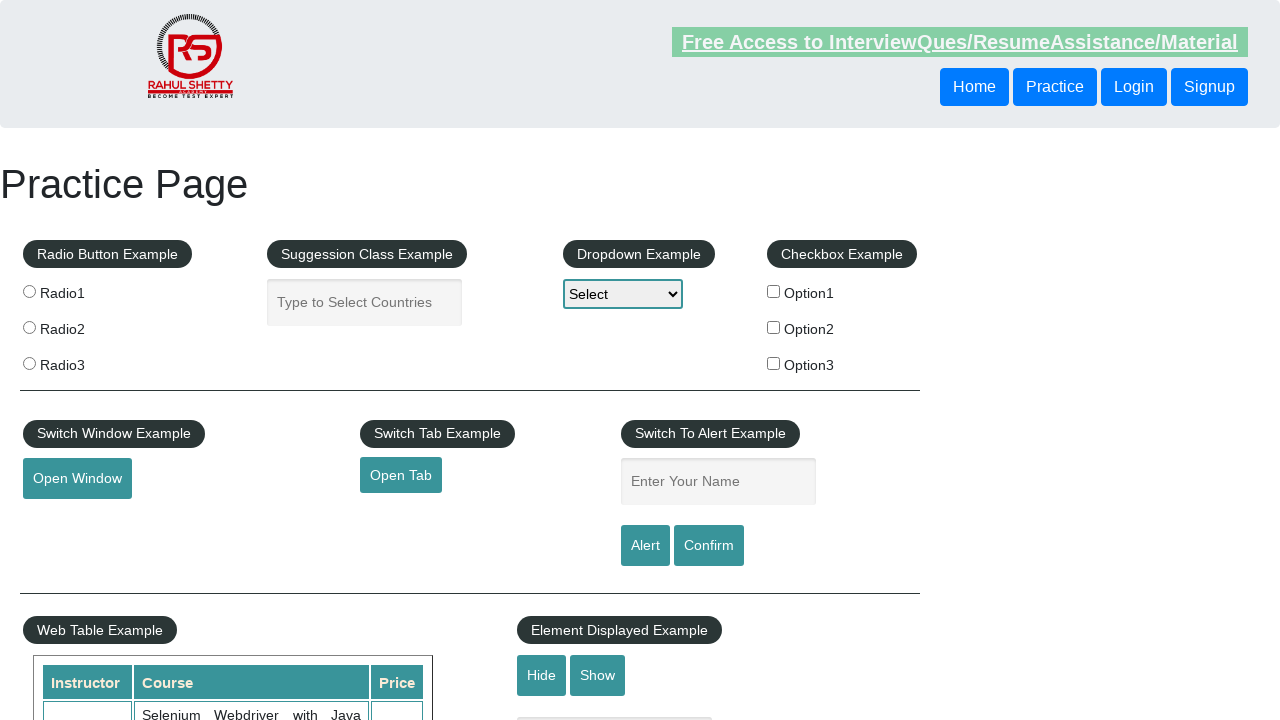

Clicked button to open new window at (77, 479) on #openwindow
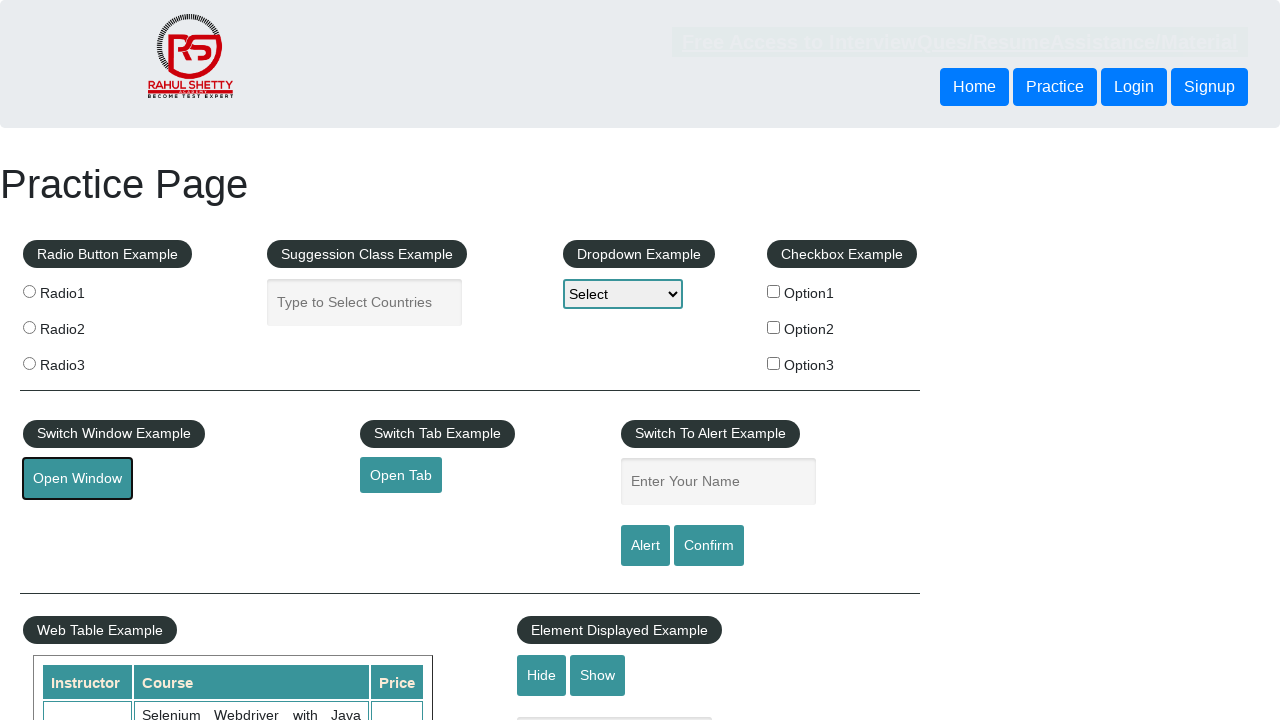

Captured new window page object
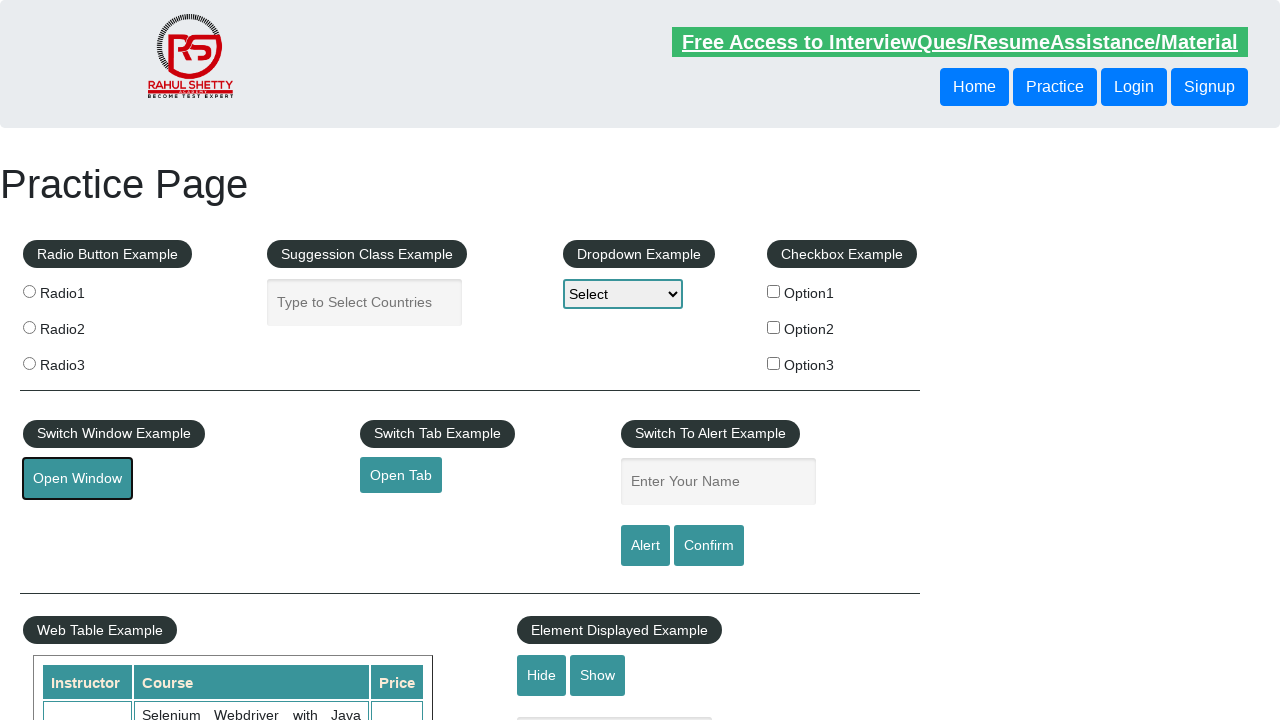

New window finished loading
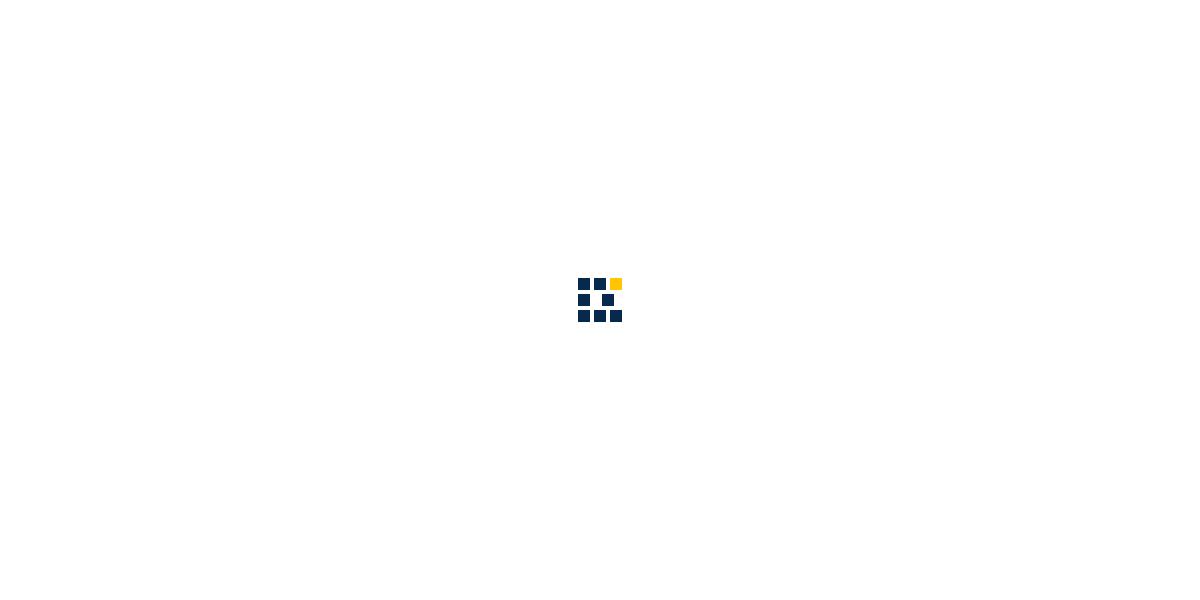

Closed the new window
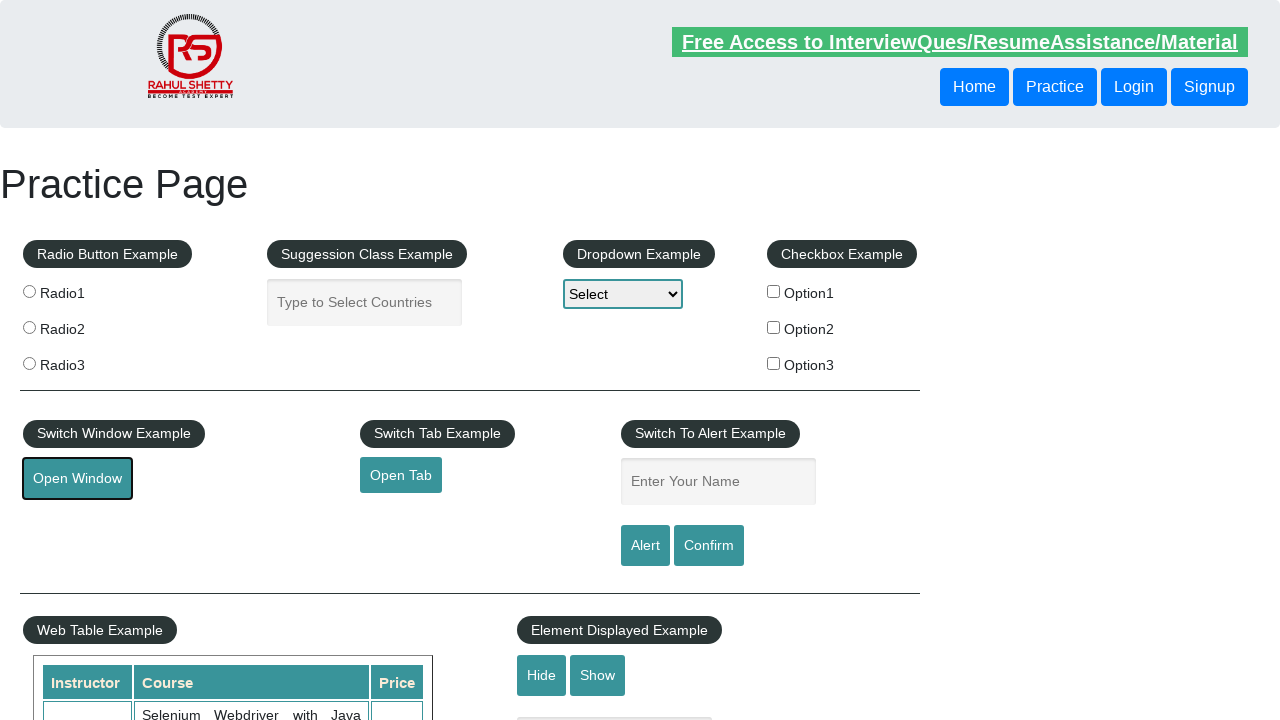

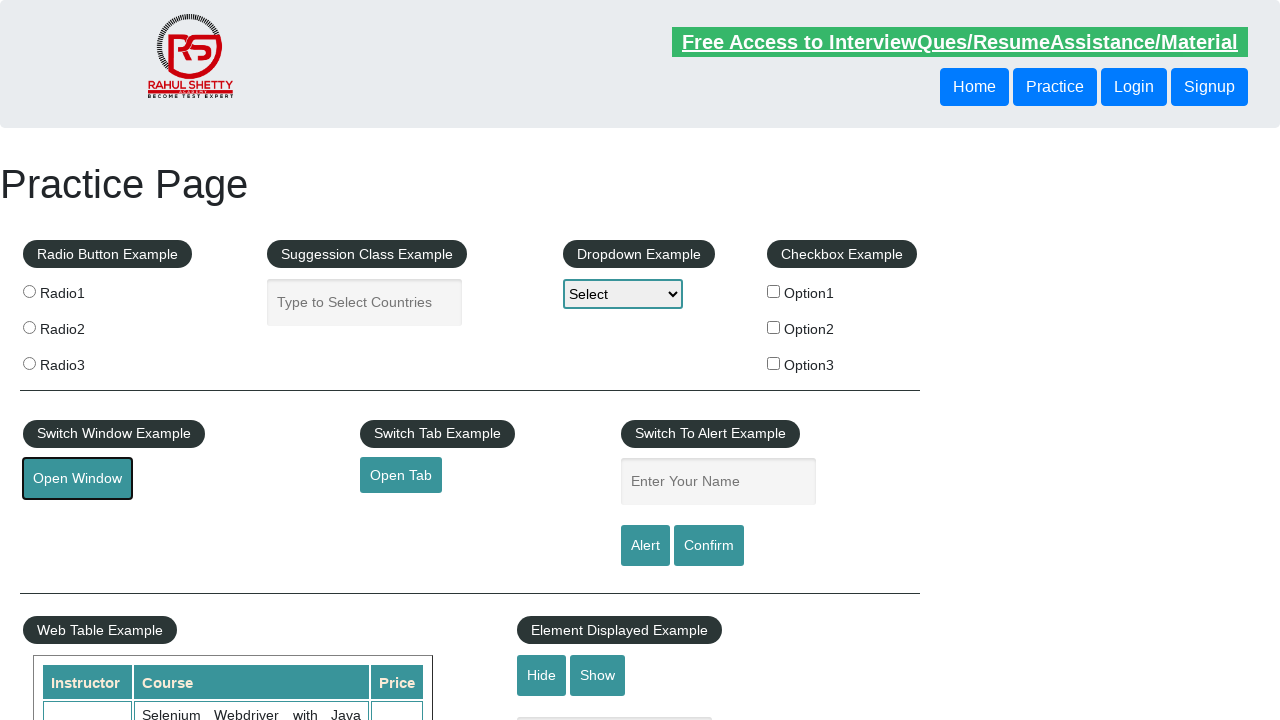